Tests JavaScript alert handling by clicking a button that triggers an alert, accepting it, reading a value from the page, calculating a mathematical result, and submitting the answer.

Starting URL: http://suninjuly.github.io/alert_accept.html

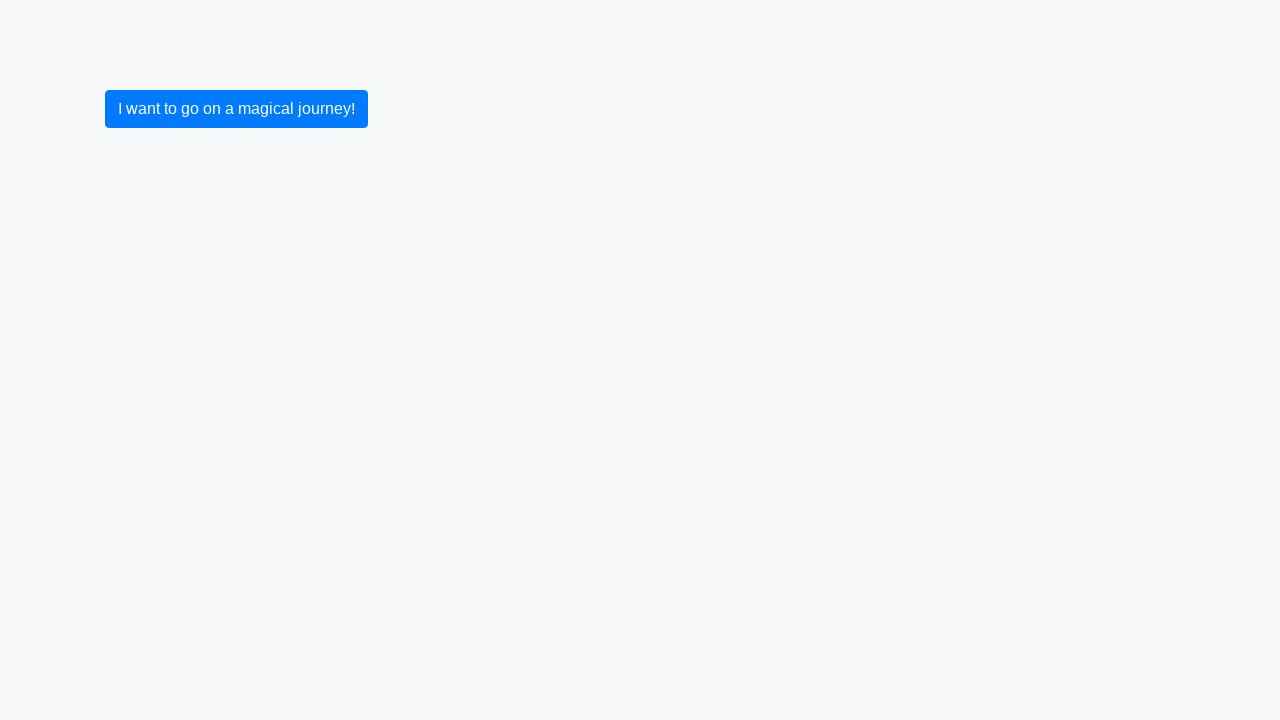

Set up dialog handler to accept alerts
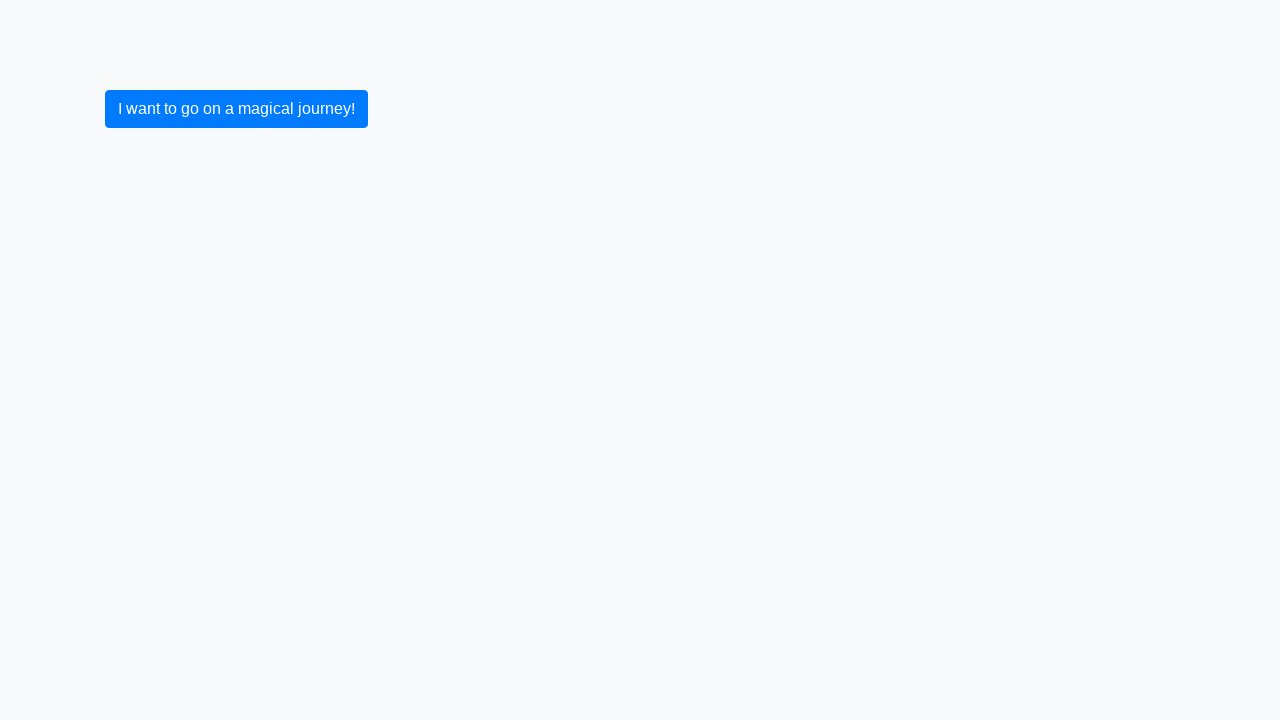

Clicked button to trigger alert at (236, 109) on button.btn
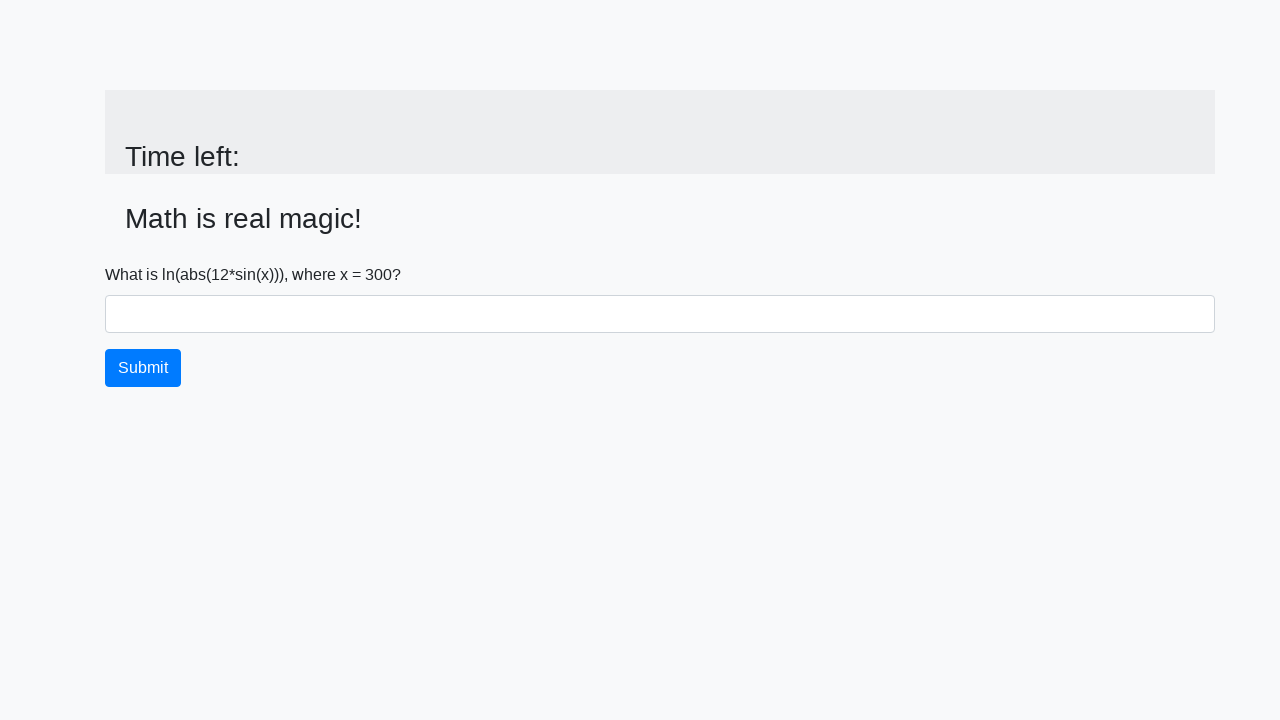

Alert was accepted and input_value element loaded
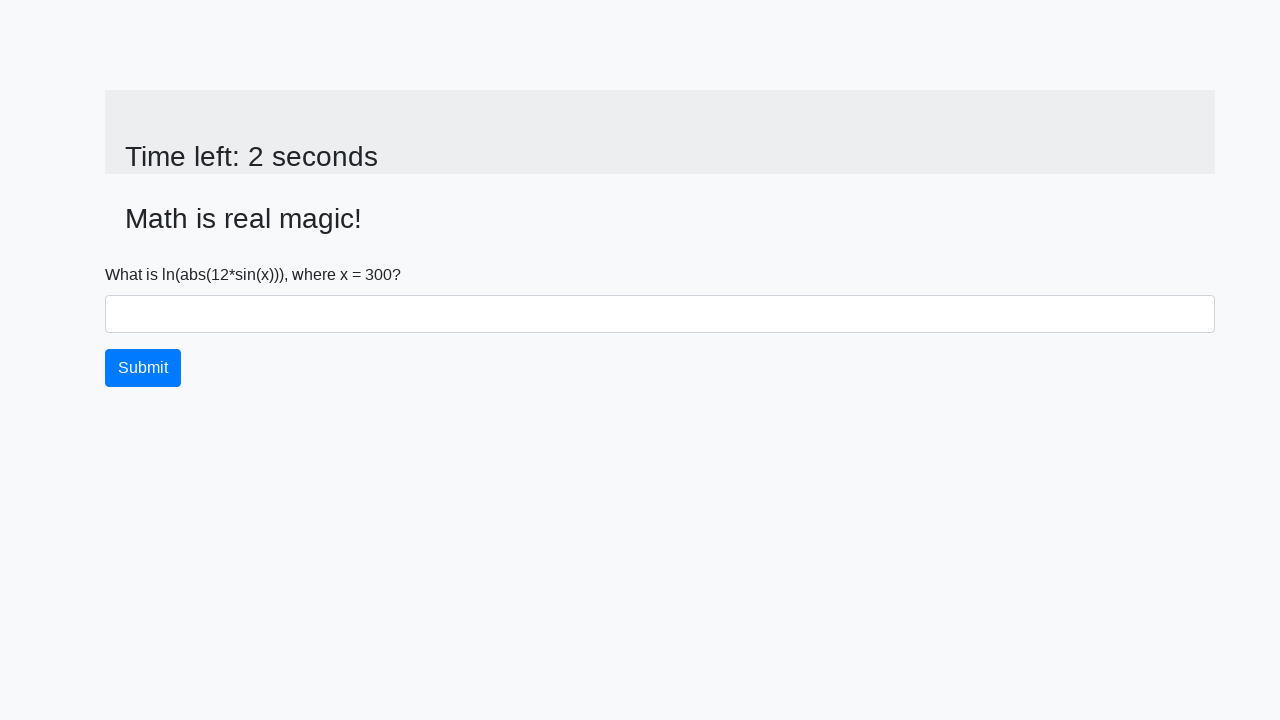

Retrieved x value from page: 300
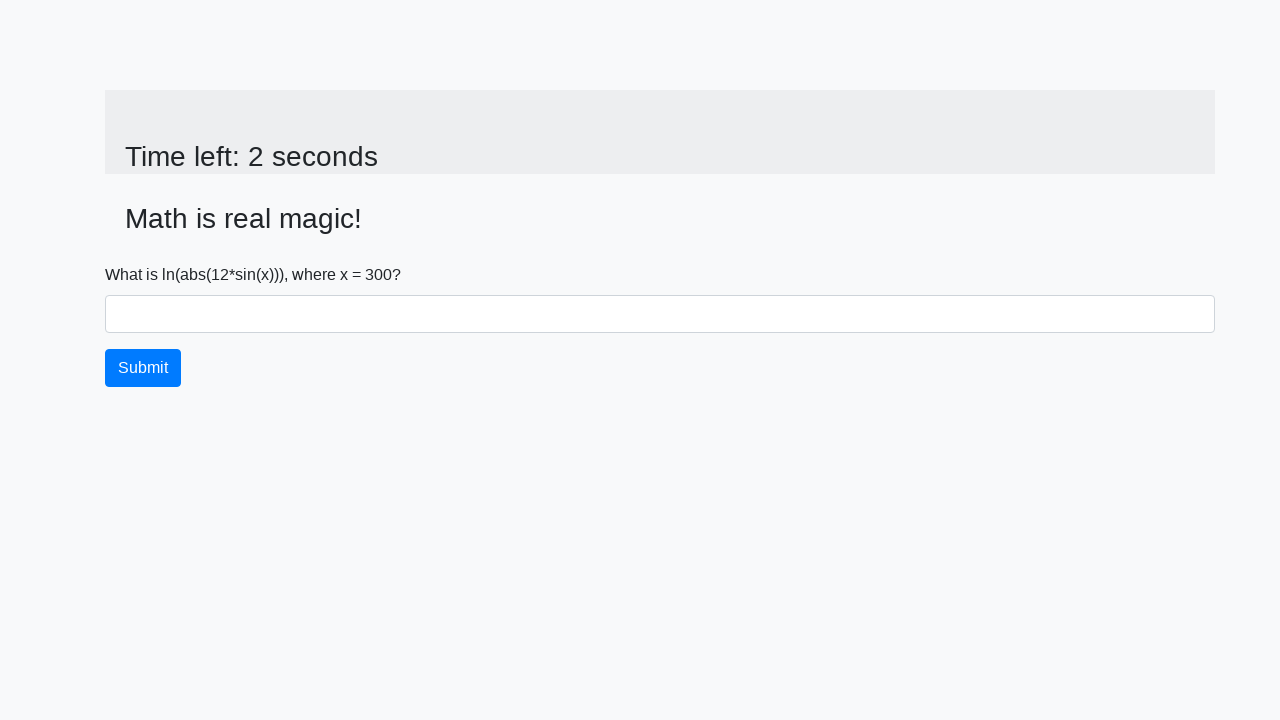

Calculated mathematical result: 2.48466245987722
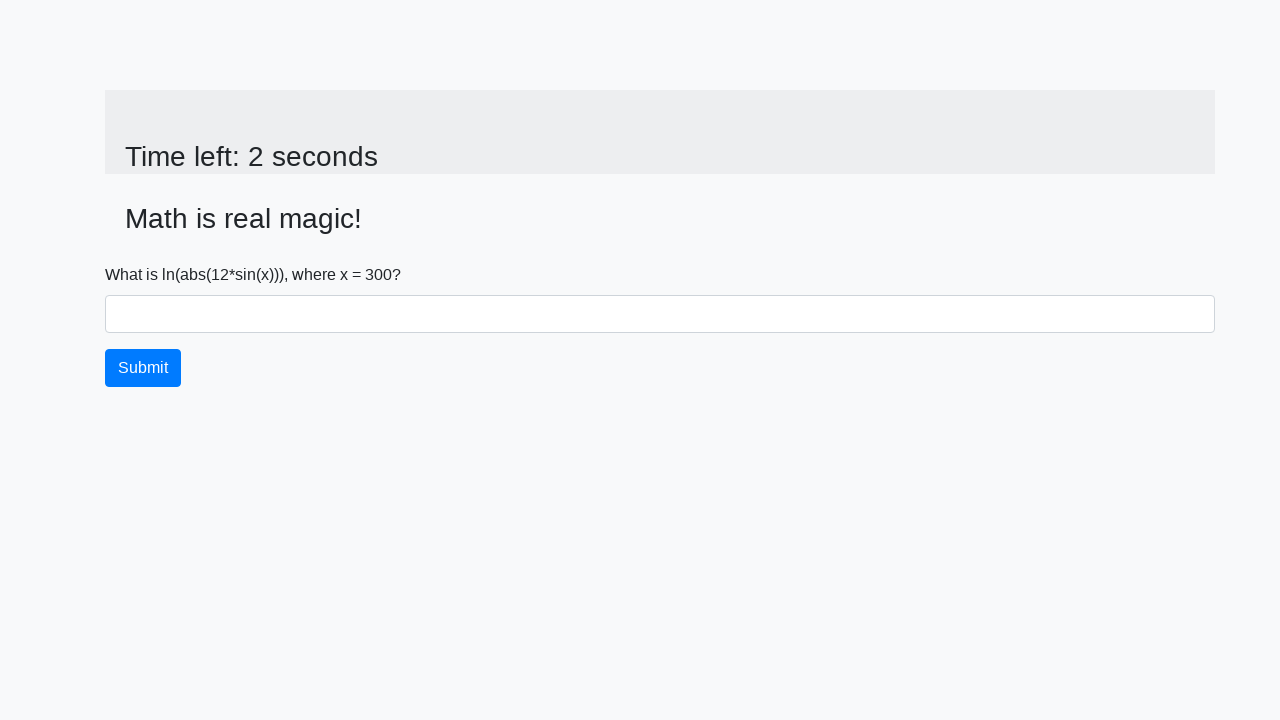

Filled answer field with calculated value on #answer
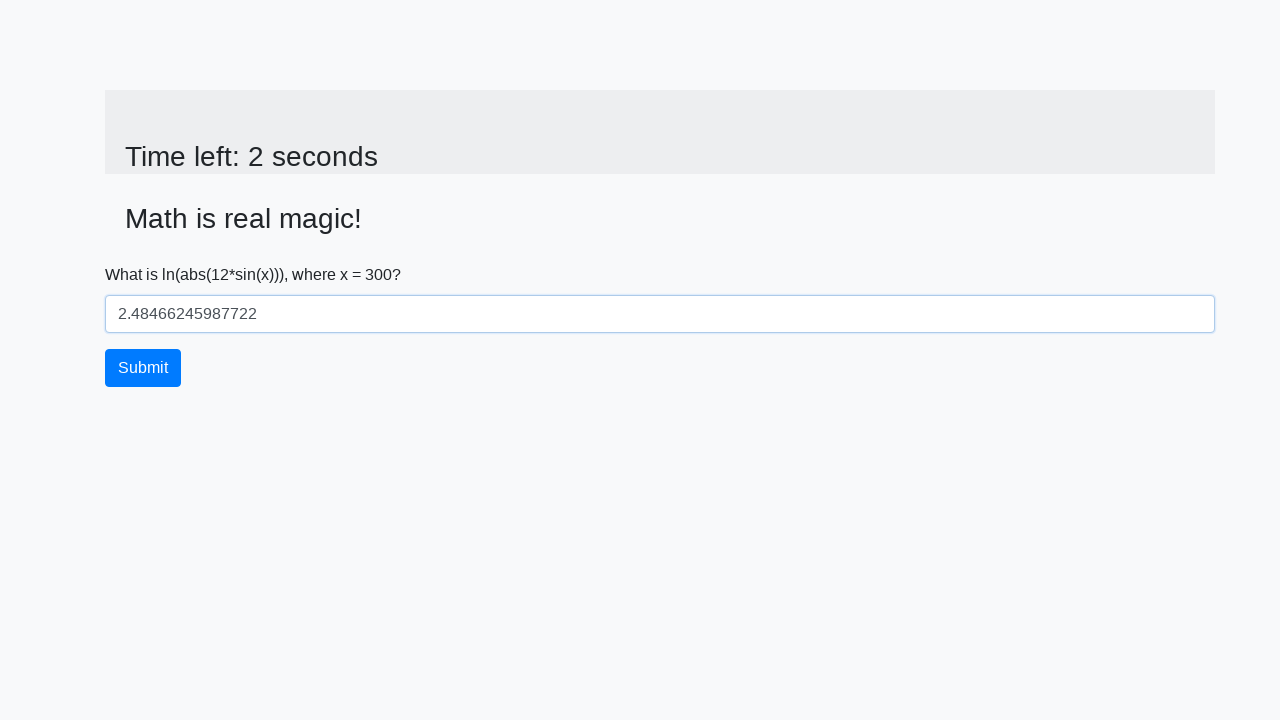

Clicked submit button at (143, 368) on button.btn
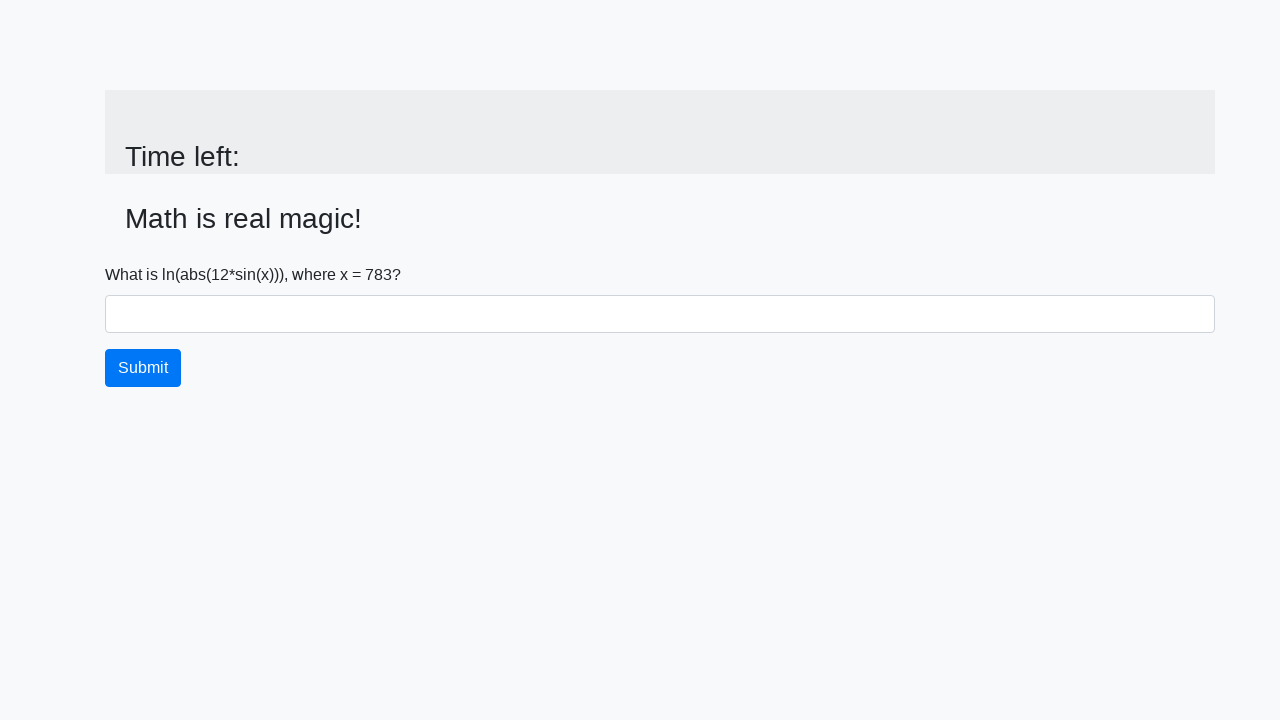

Waited for submission to process
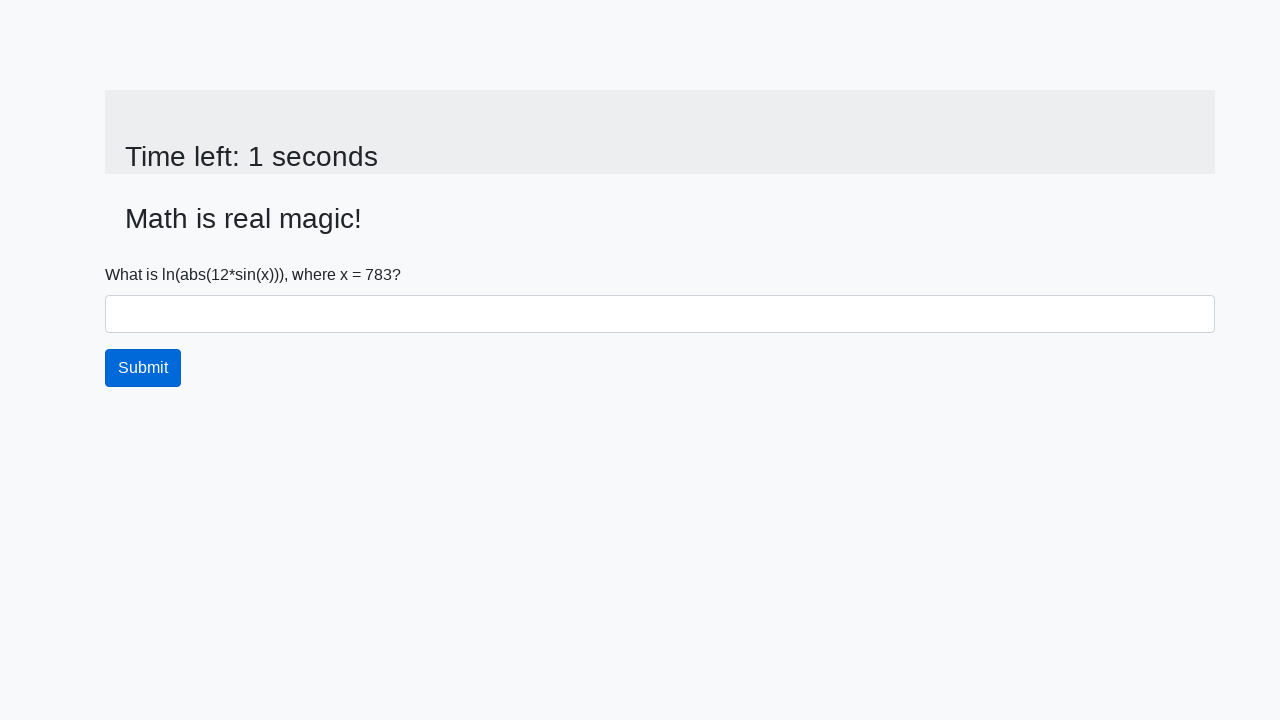

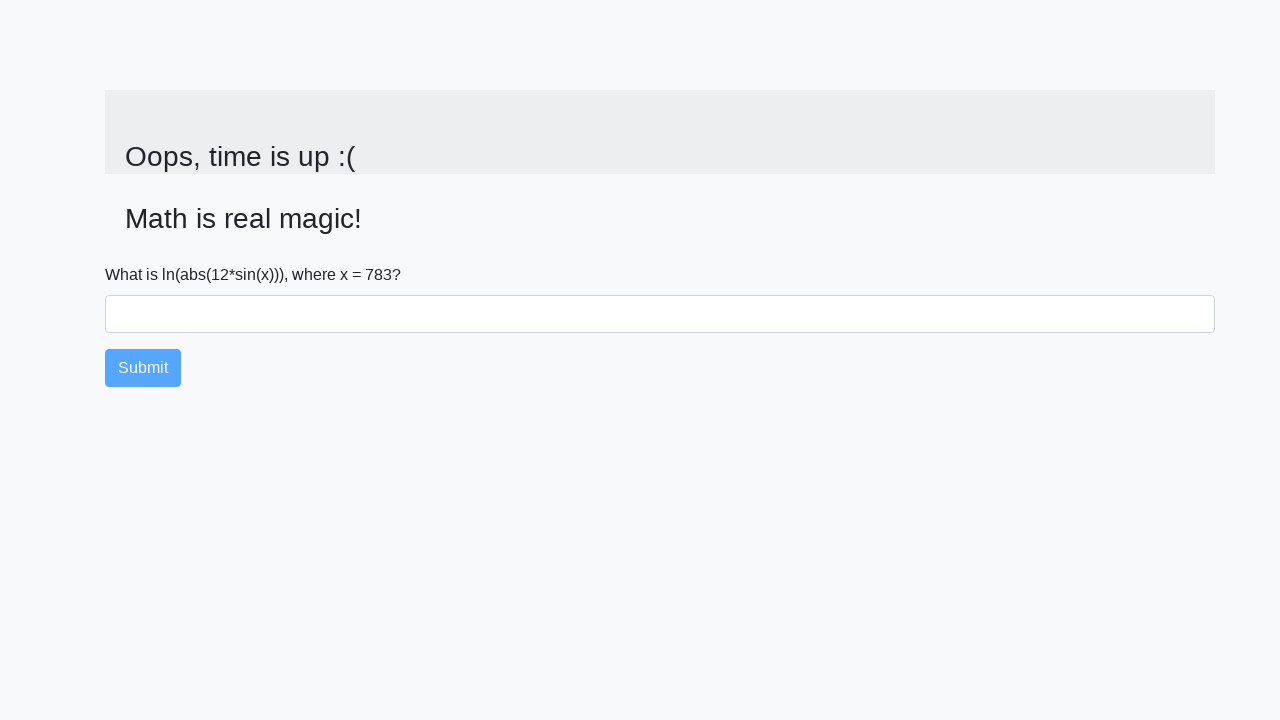